Tests navigation to A/B test page and verifies the page header

Starting URL: https://the-internet.herokuapp.com/

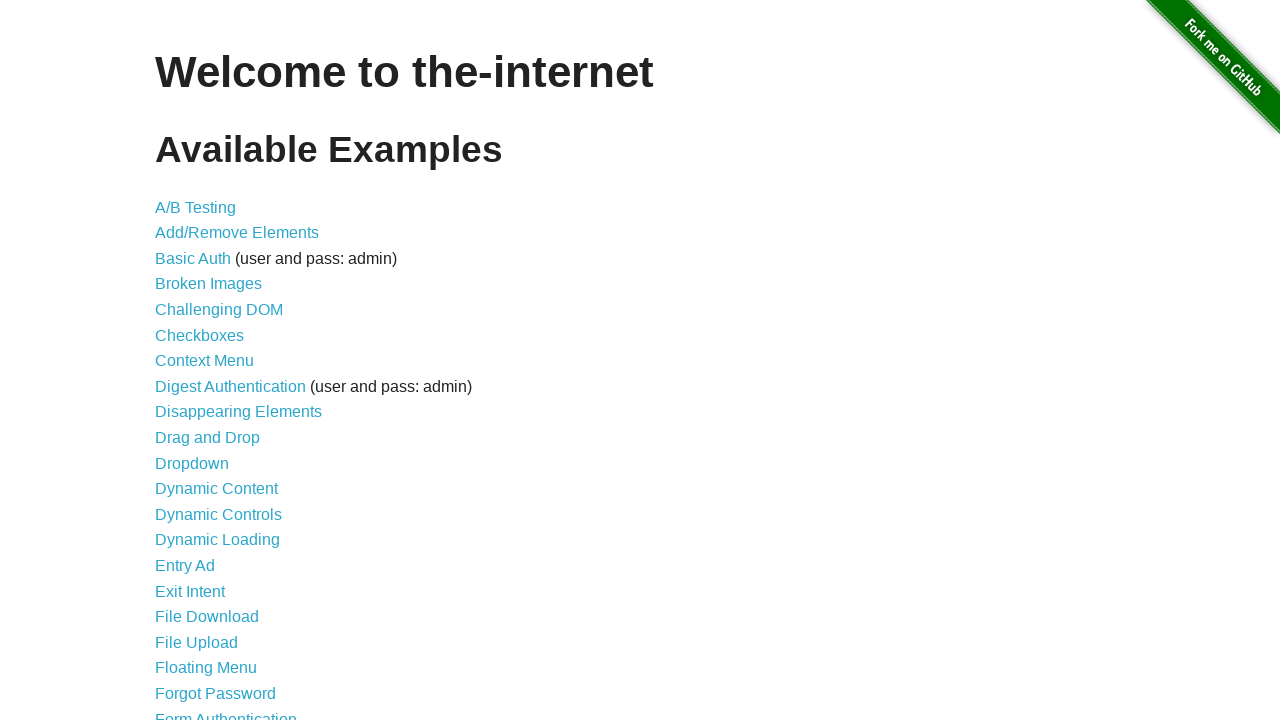

Clicked on A/B Testing link to navigate to test page at (196, 207) on a[href='/abtest']
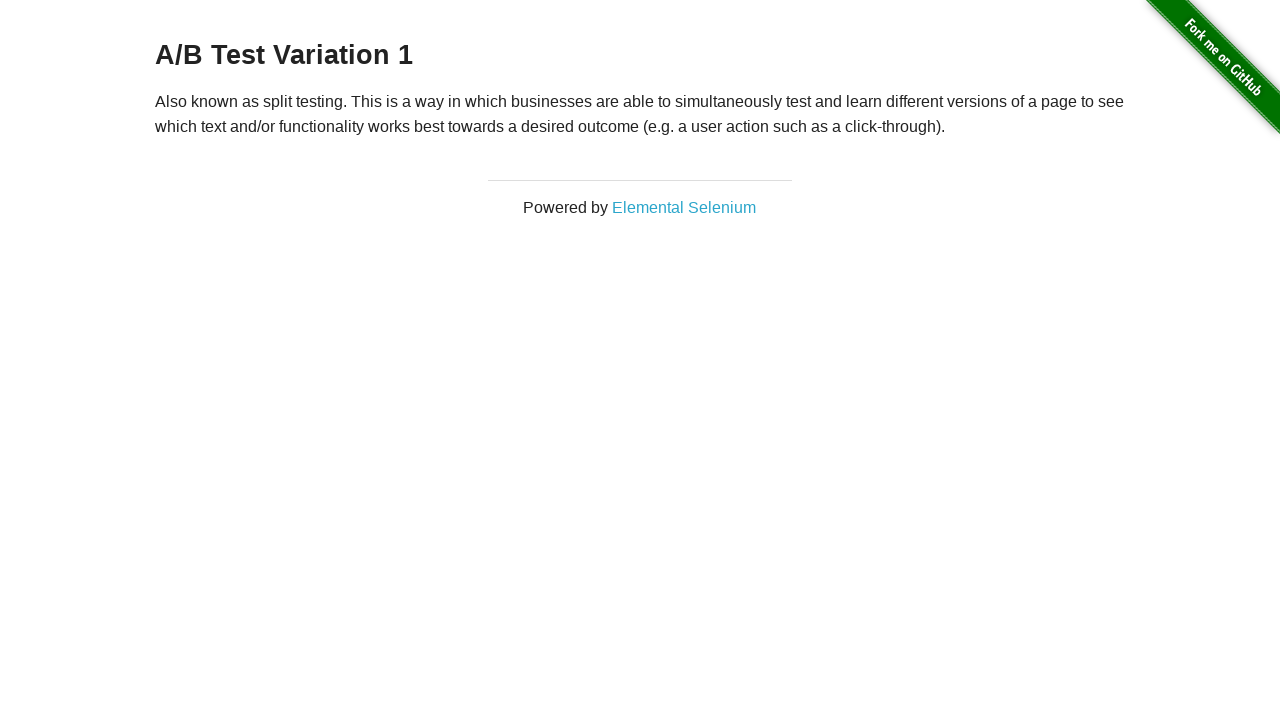

Page header (h3) loaded and verified
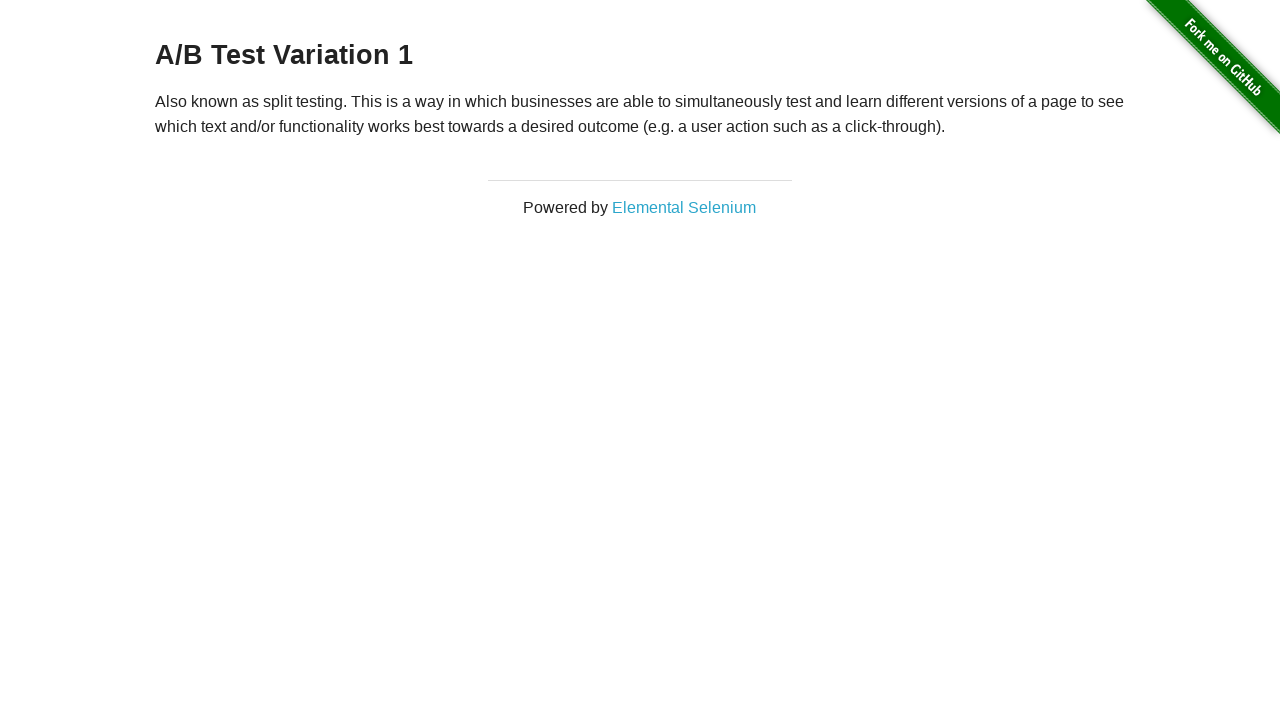

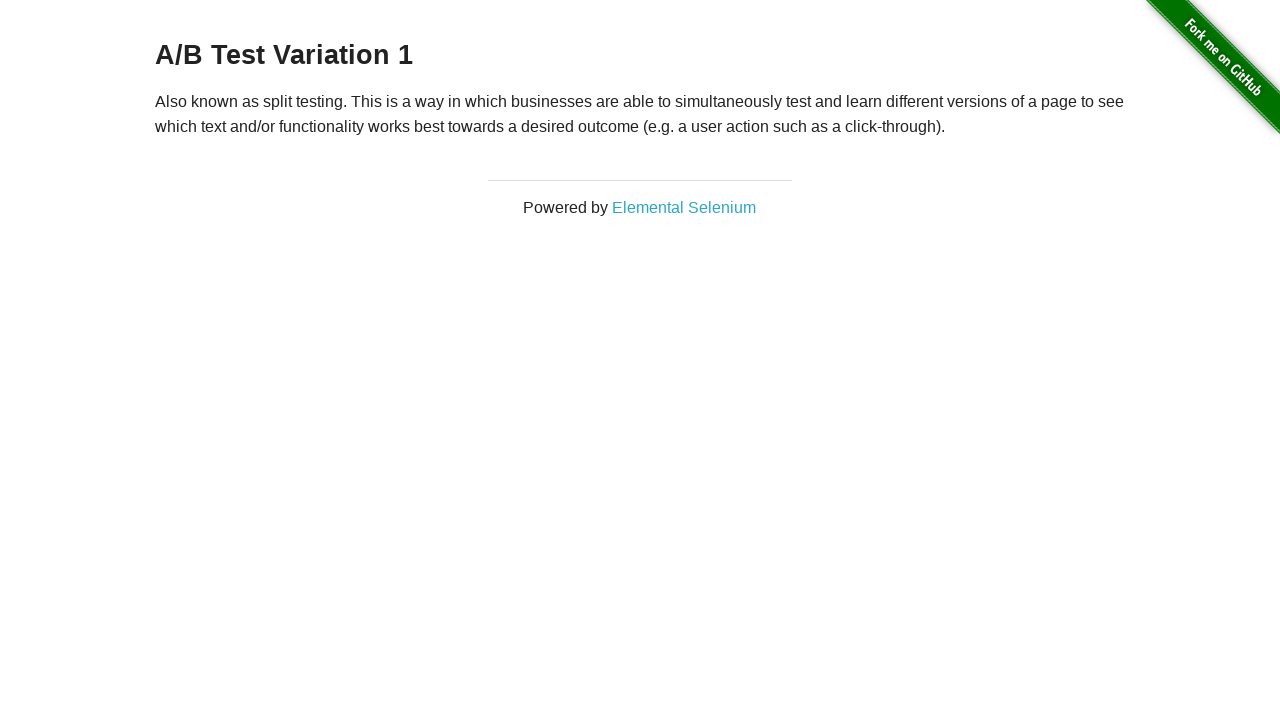